Tests file upload functionality by selecting a file using the file input element on a file upload page

Starting URL: https://the-internet.herokuapp.com/upload

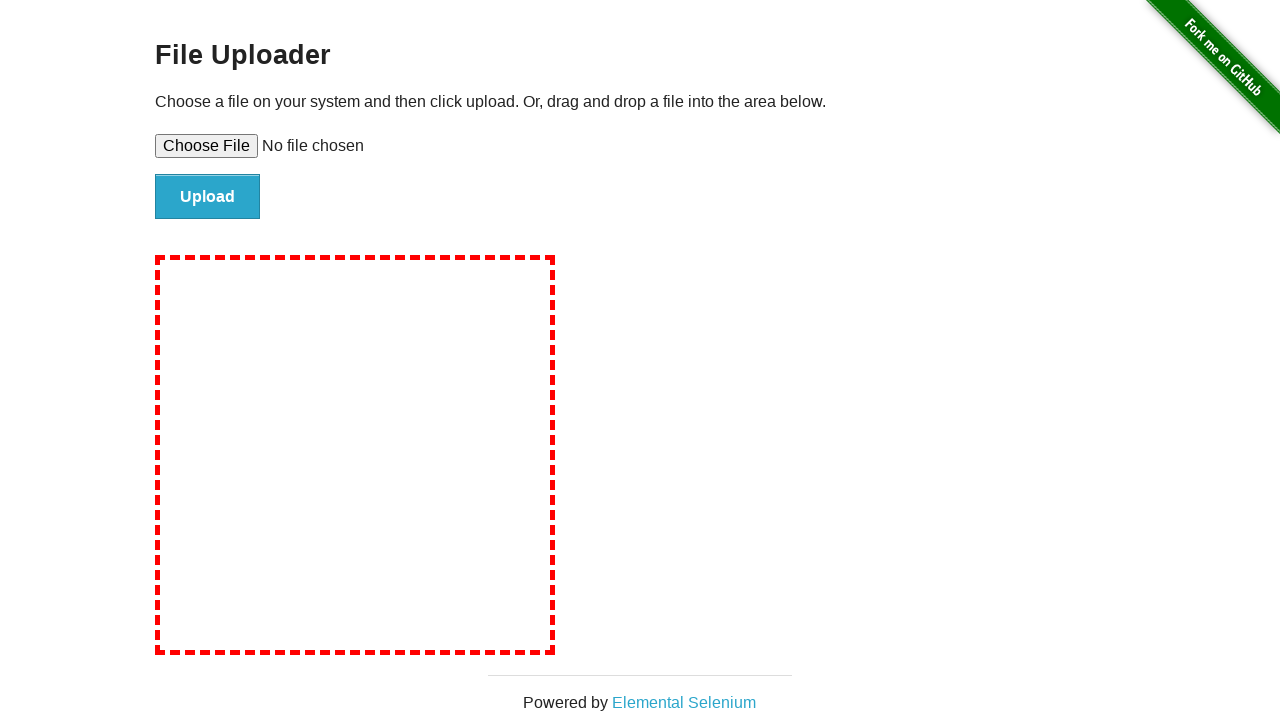

Created temporary test file for upload
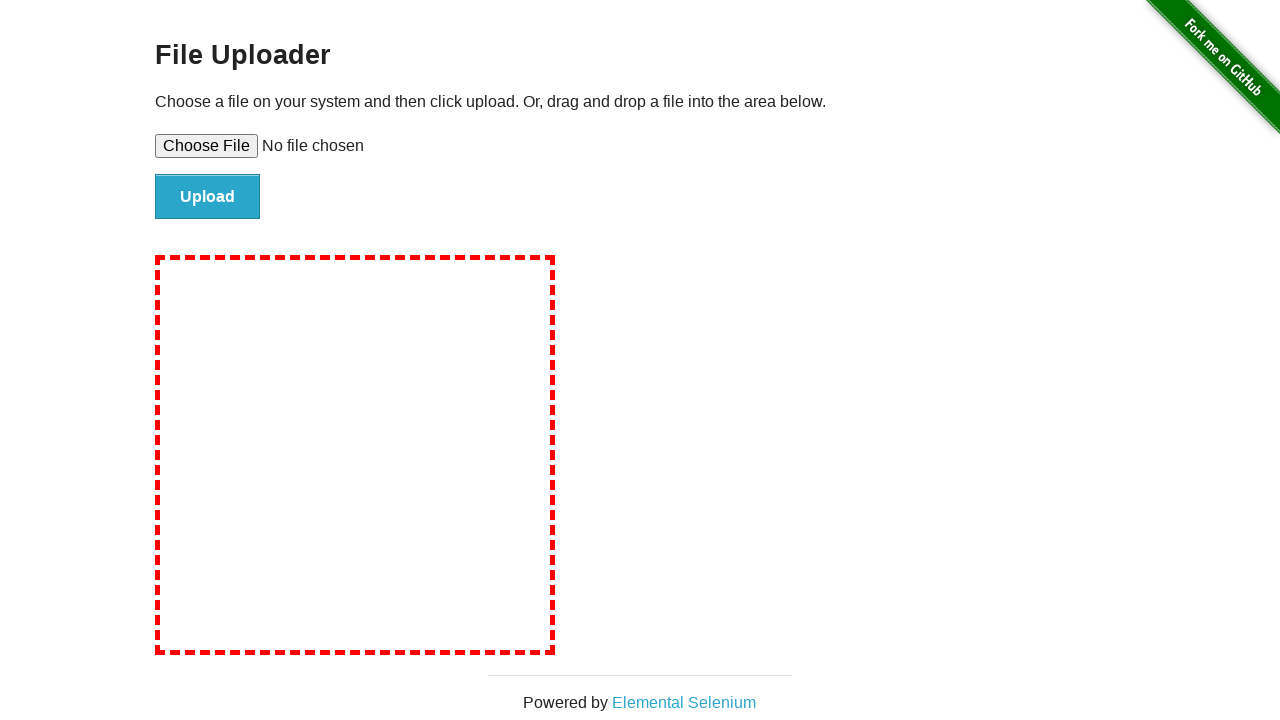

Selected test file using file input element
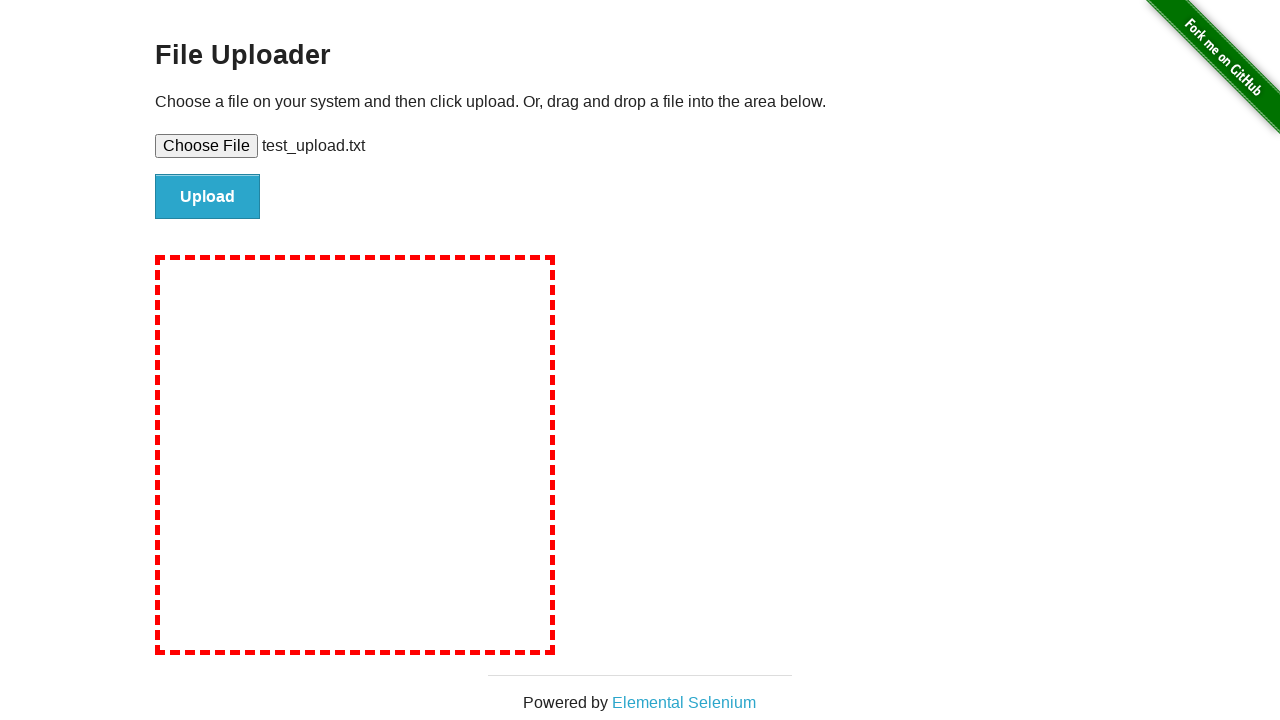

Clicked upload button to submit file at (208, 197) on #file-submit
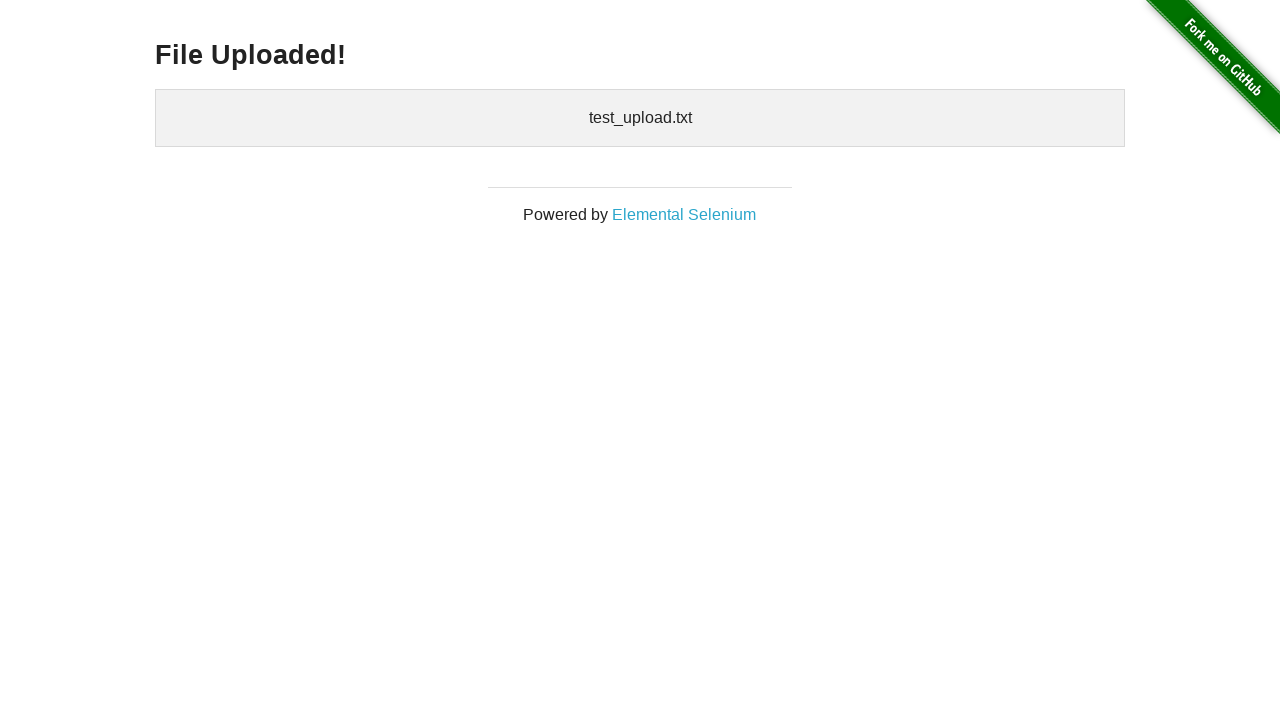

Upload confirmation page loaded
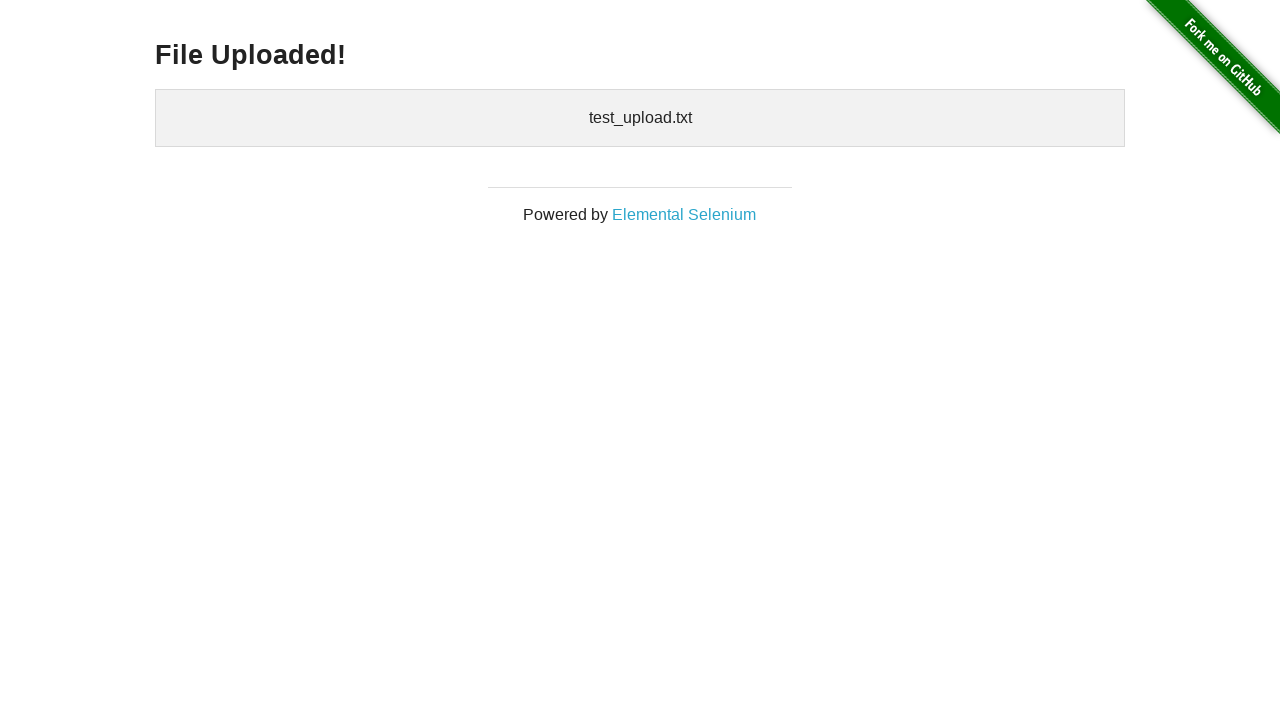

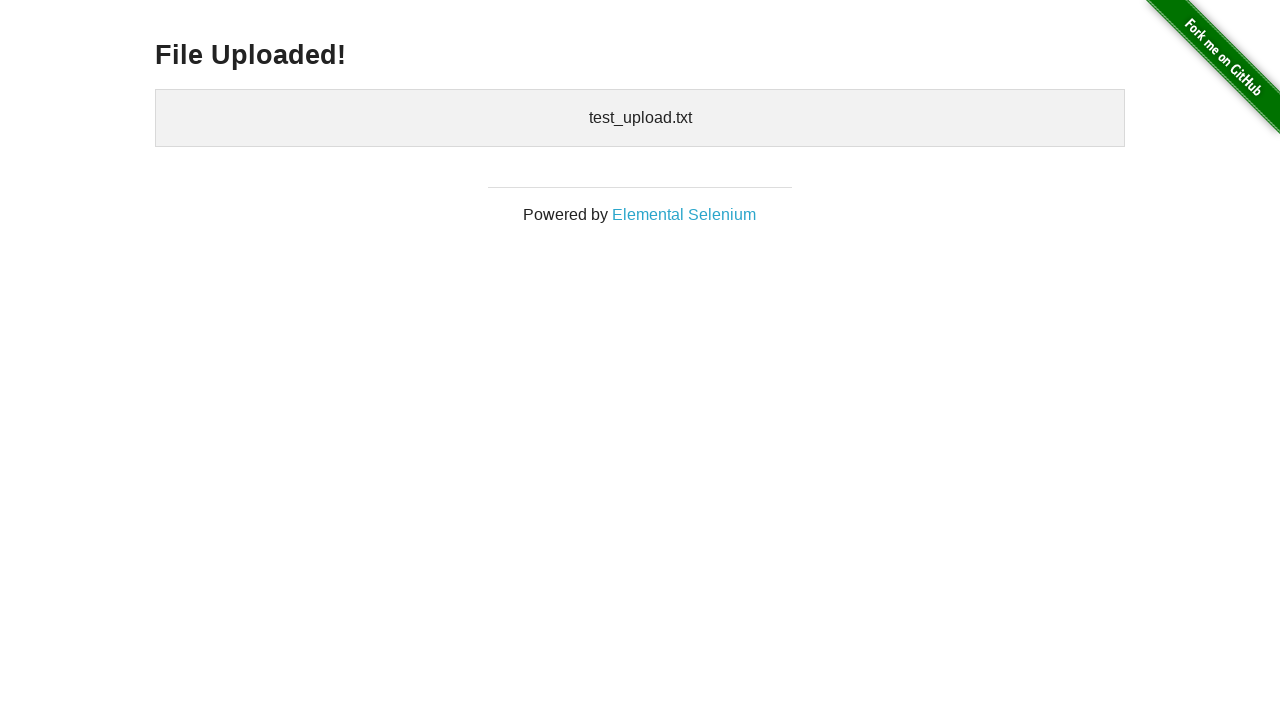